Tests JavaScript execution capabilities by getting page title, filling a name field, and scrolling the page

Starting URL: https://testautomationpractice.blogspot.com/

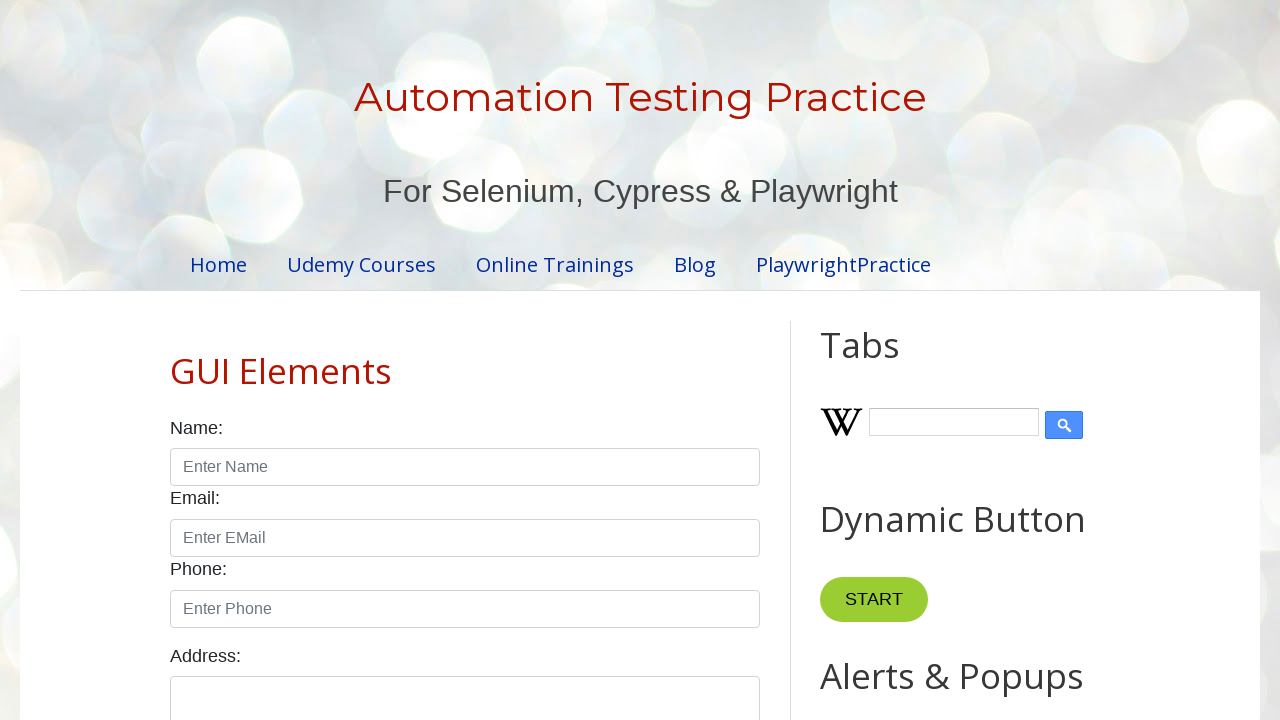

Retrieved page title using JavaScript evaluation
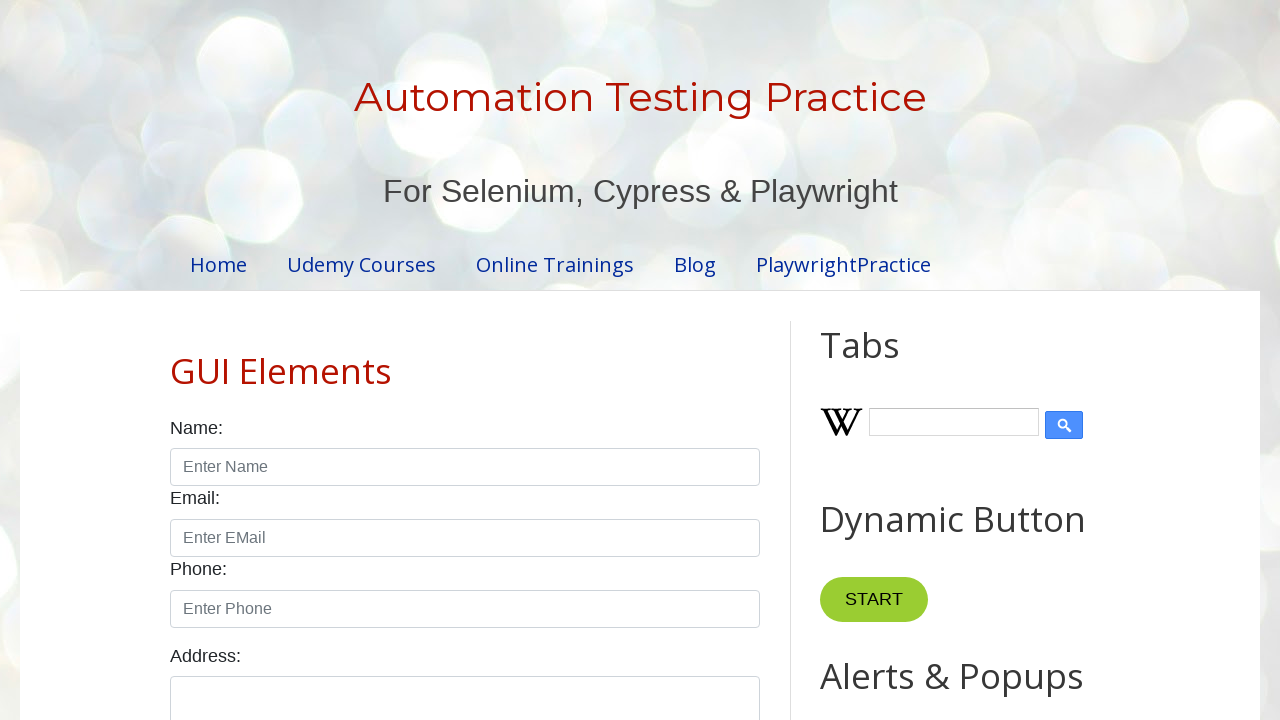

Filled name field with 'TestUser' on #name
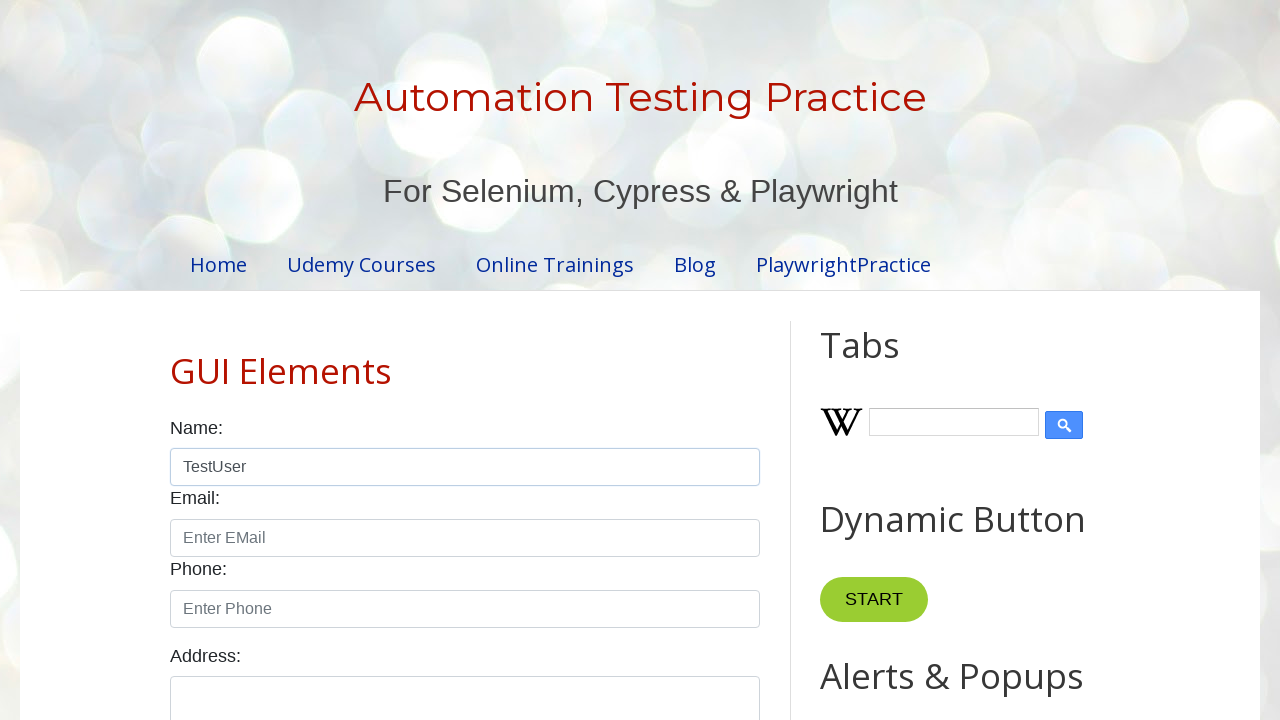

Scrolled page to bottom
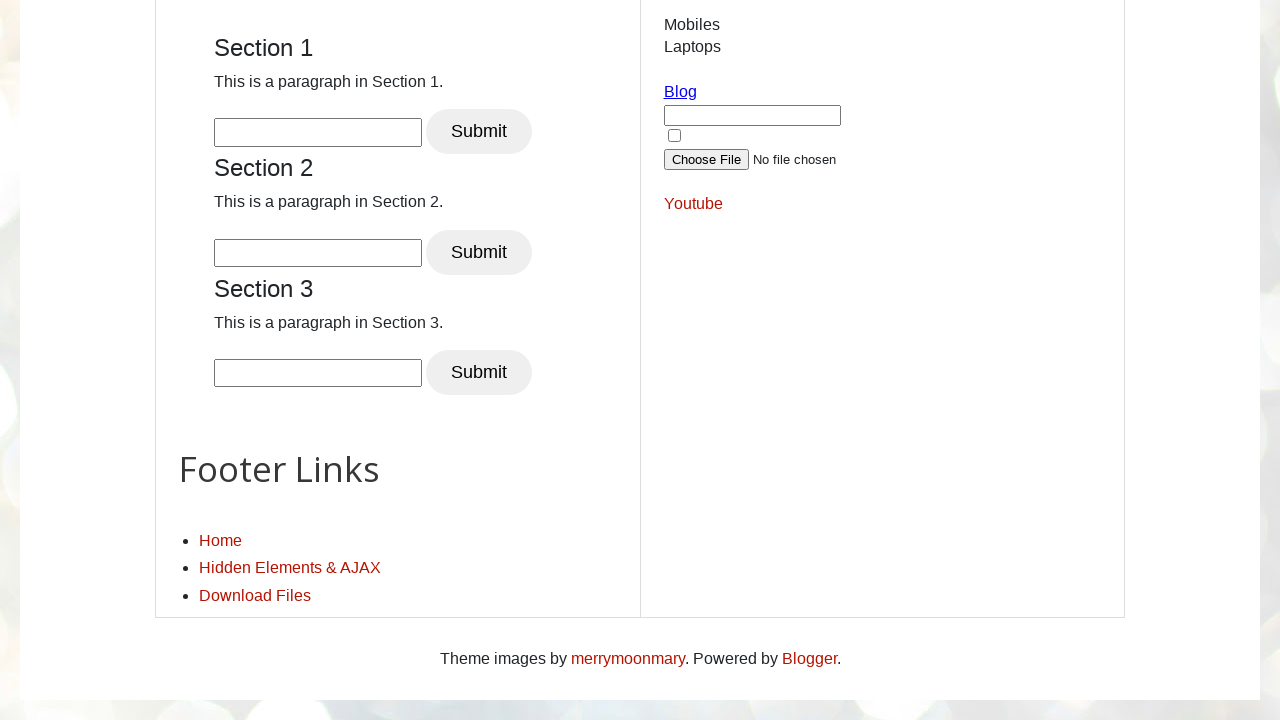

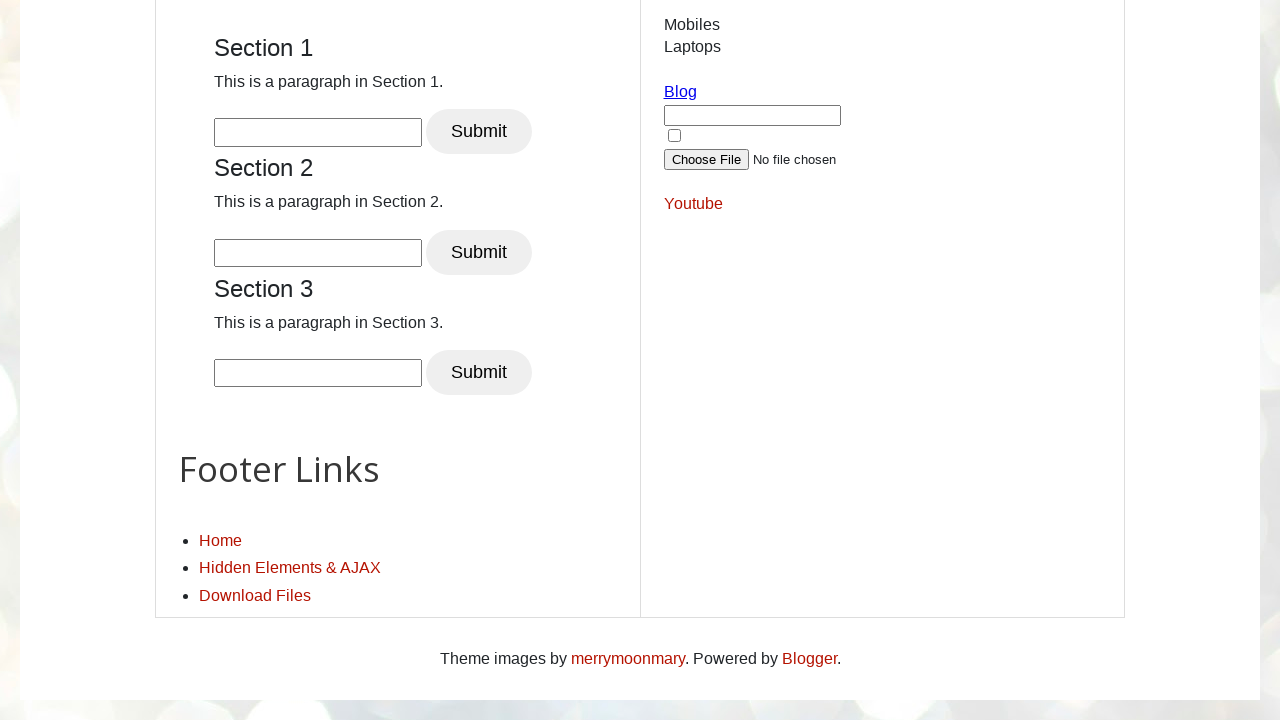